Tests checkbox interaction by selecting the Sunday checkbox on a test automation practice page

Starting URL: https://testautomationpractice.blogspot.com/

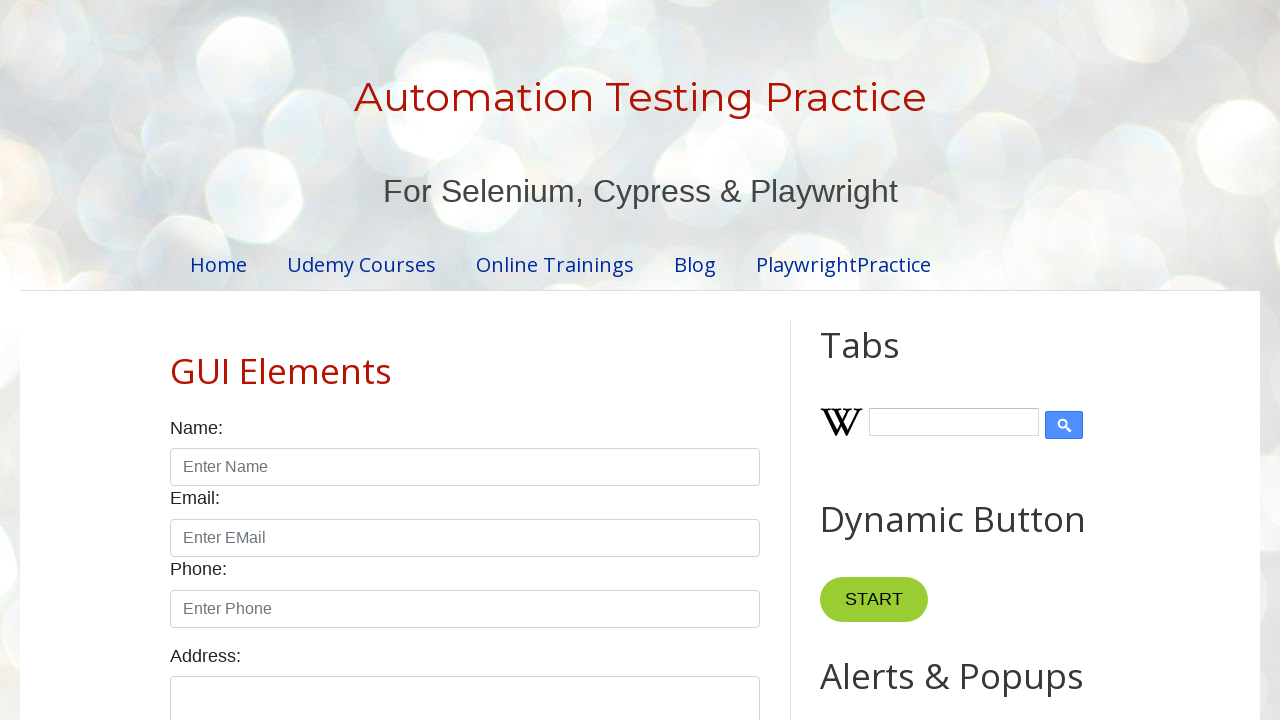

Navigated to test automation practice page
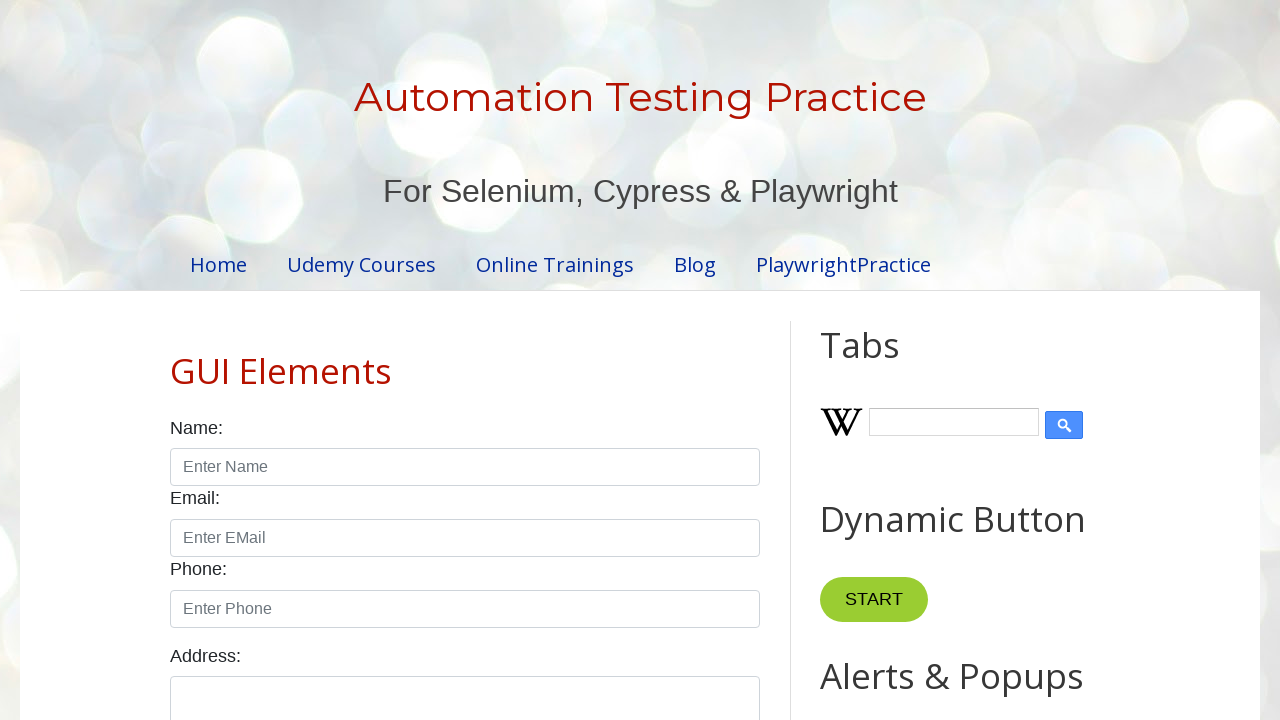

Clicked on the Sunday checkbox at (176, 360) on input[type='checkbox'][id*='sunday']
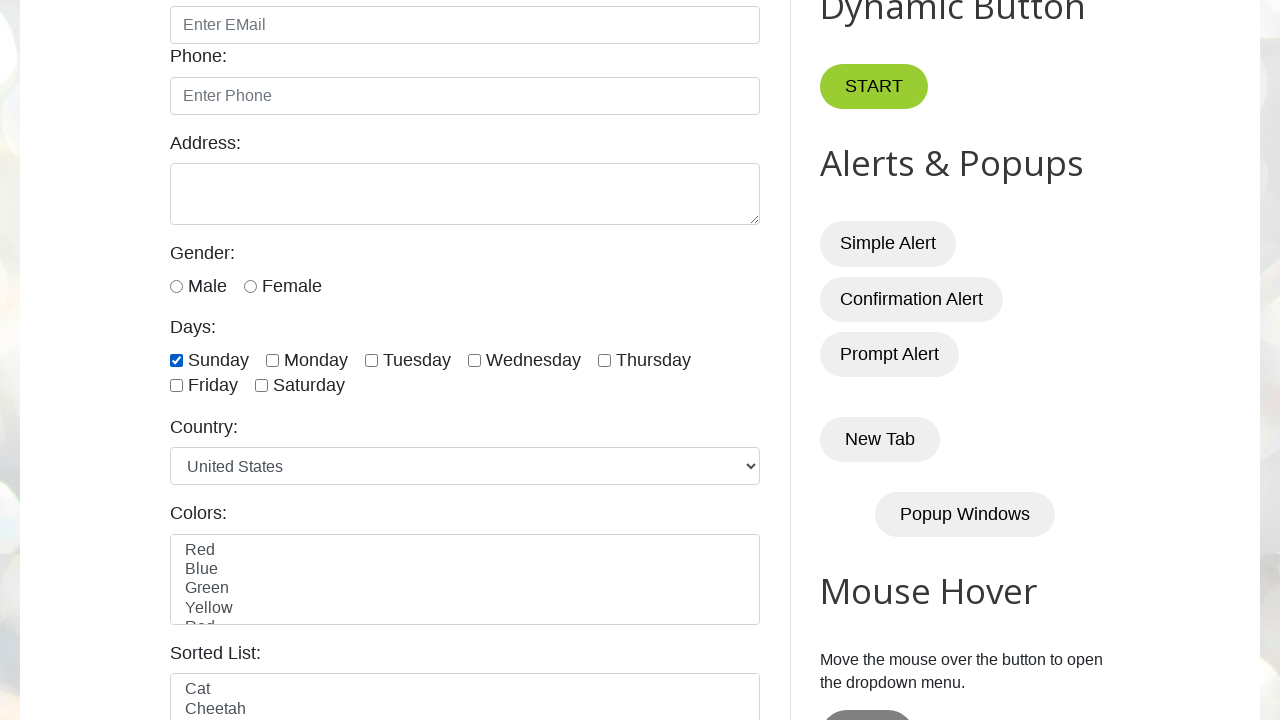

Waited for checkbox selection to complete
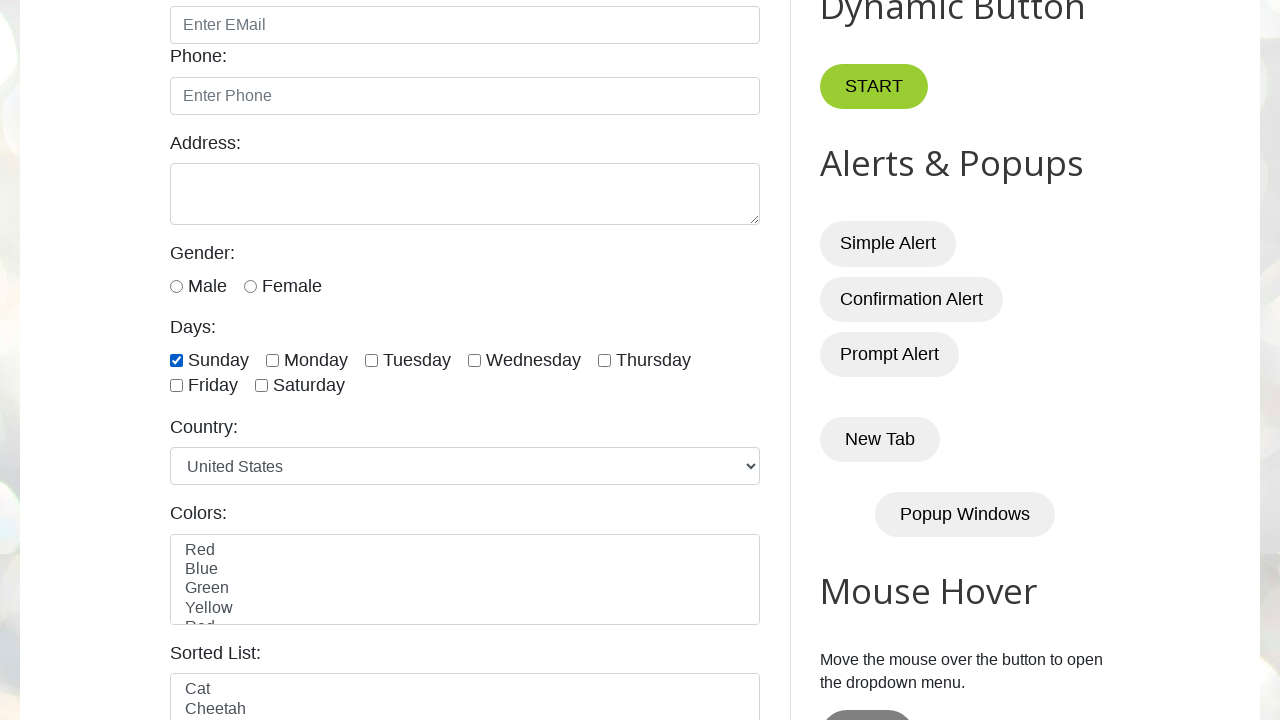

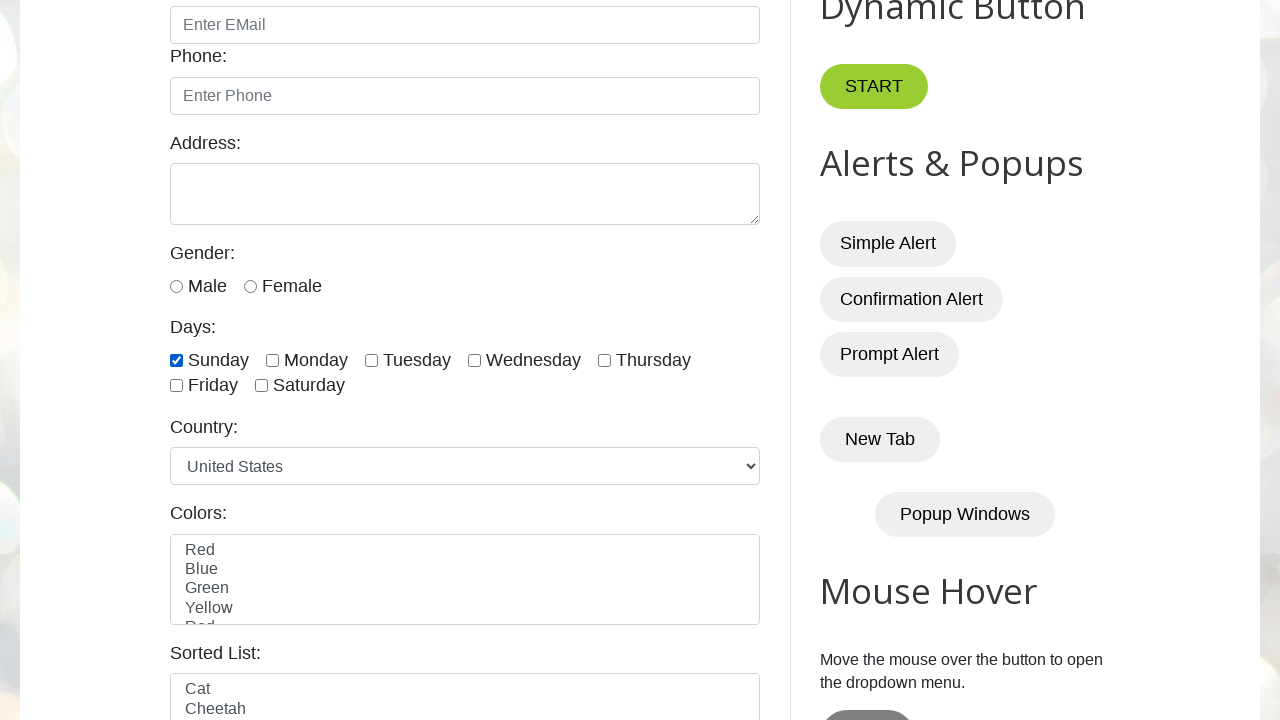